Changes the currency to USD using the currency dropdown selector

Starting URL: https://awesomeqa.com/ui/

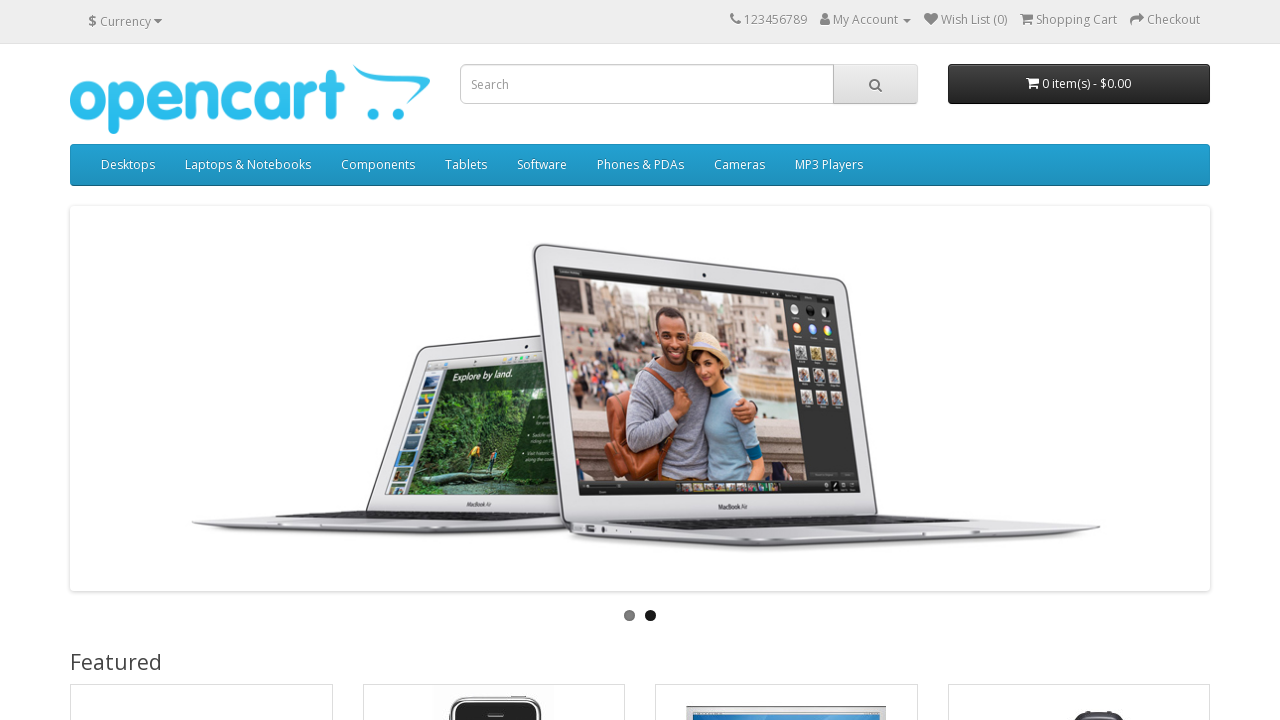

Navigated to https://awesomeqa.com/ui/
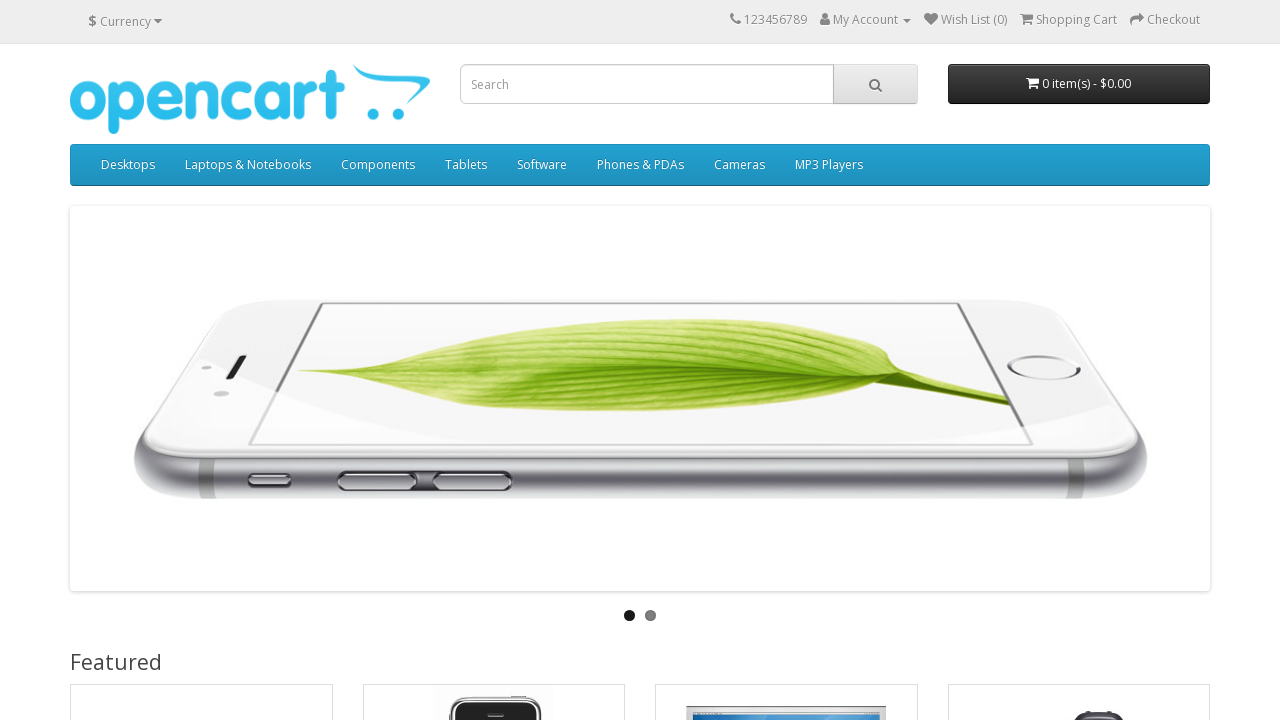

Clicked currency dropdown button at (125, 21) on button.btn-link.dropdown-toggle
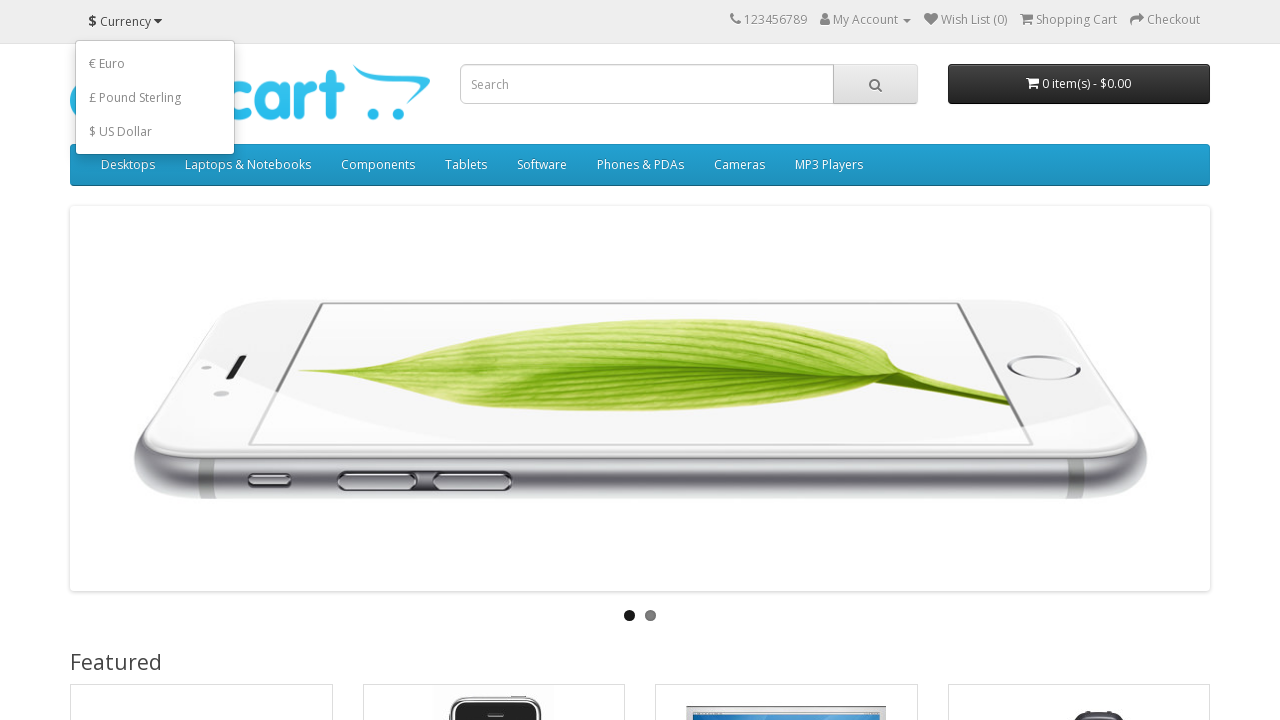

Selected USD from currency dropdown at (155, 131) on button[name='USD']
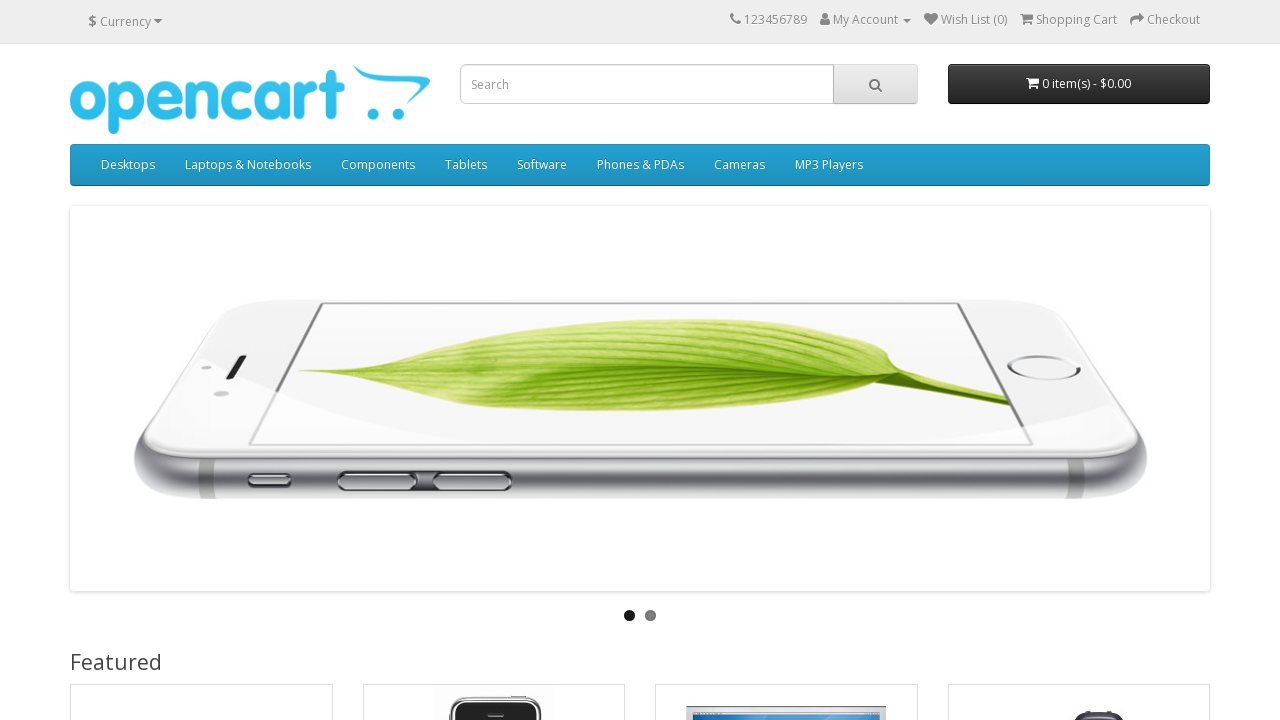

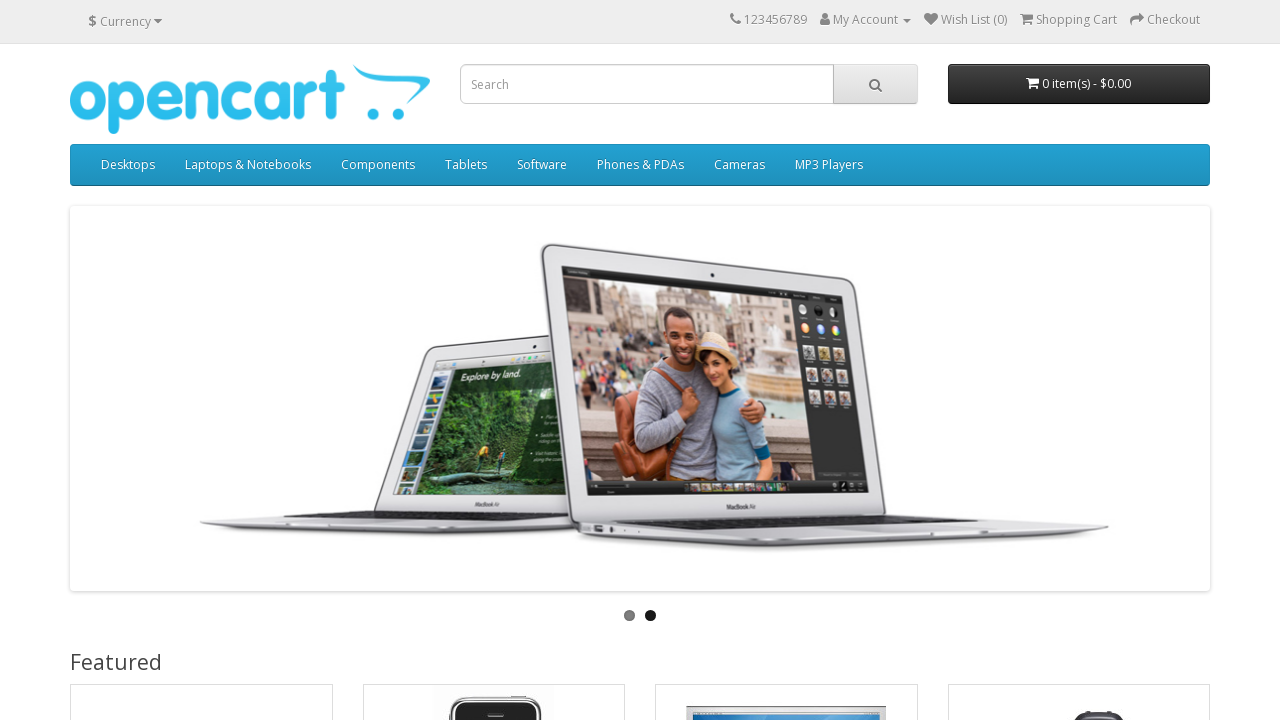